Tests auto-suggestion dropdown functionality by typing partial text "ind" in the autosuggest field and selecting "India" from the dropdown suggestions that appear.

Starting URL: https://rahulshettyacademy.com/dropdownsPractise/

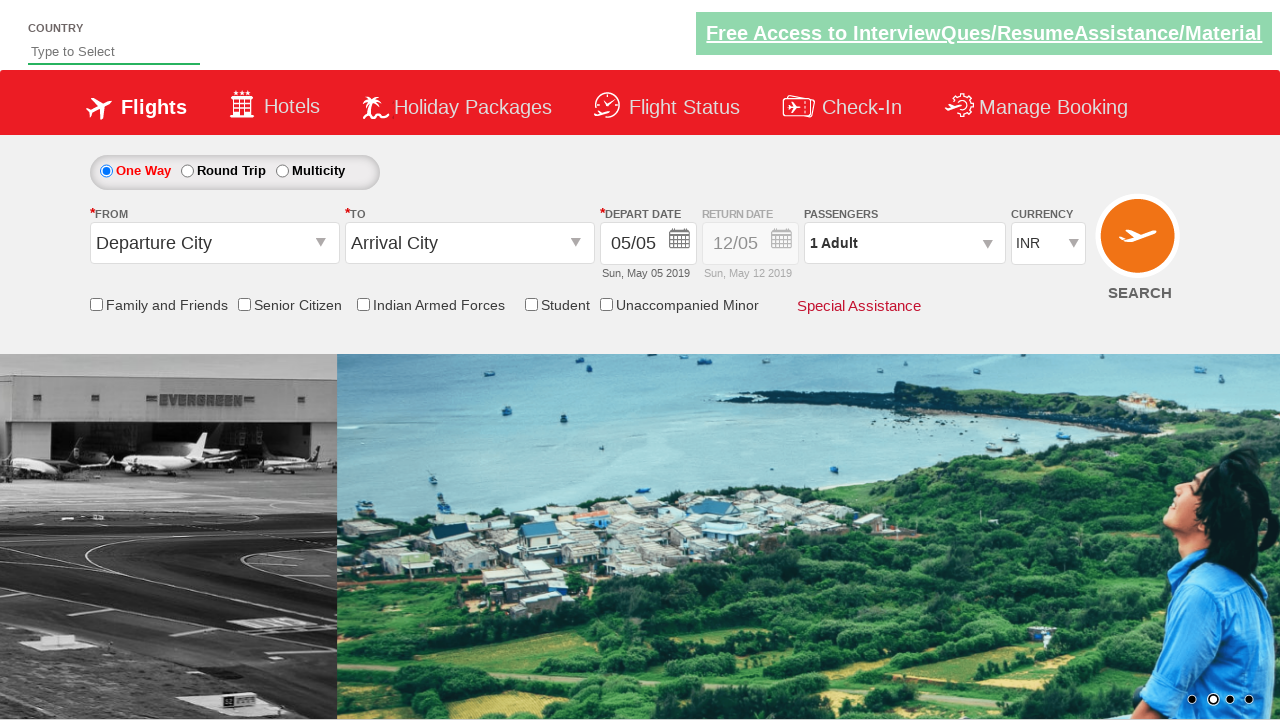

Filled autosuggest field with 'ind' to trigger dropdown on #autosuggest
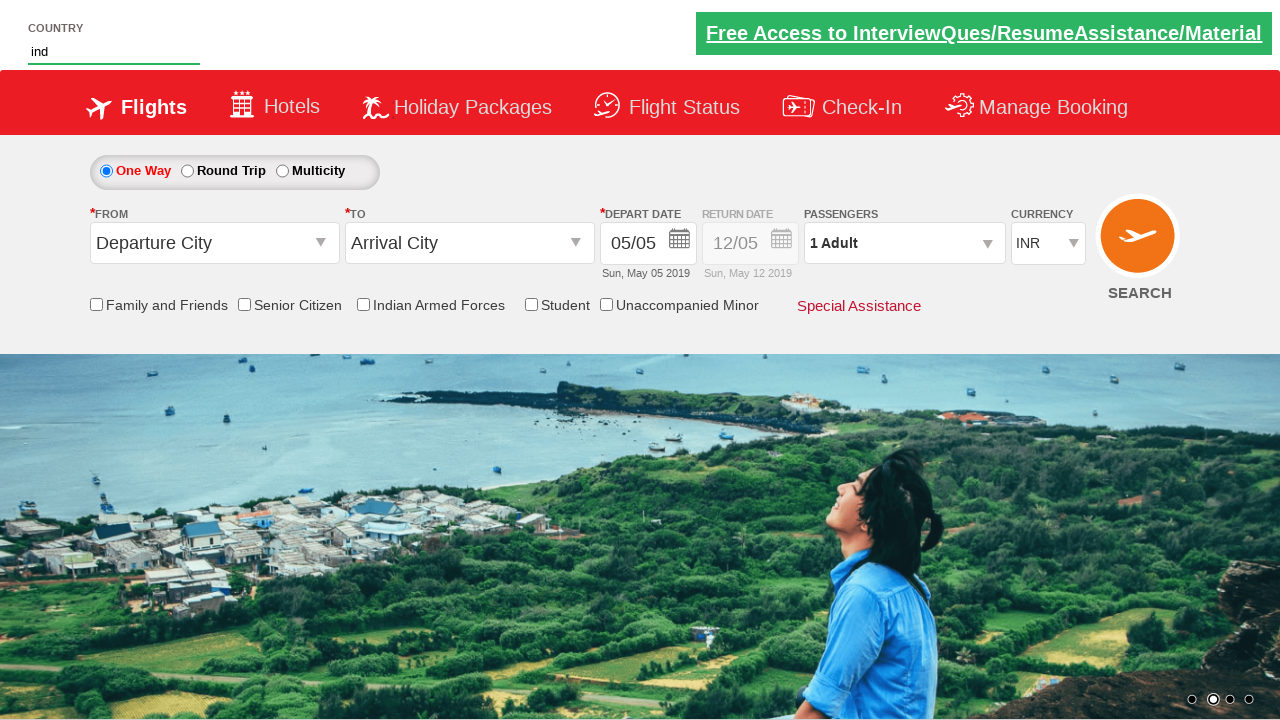

Suggestion dropdown appeared with auto-suggestion options
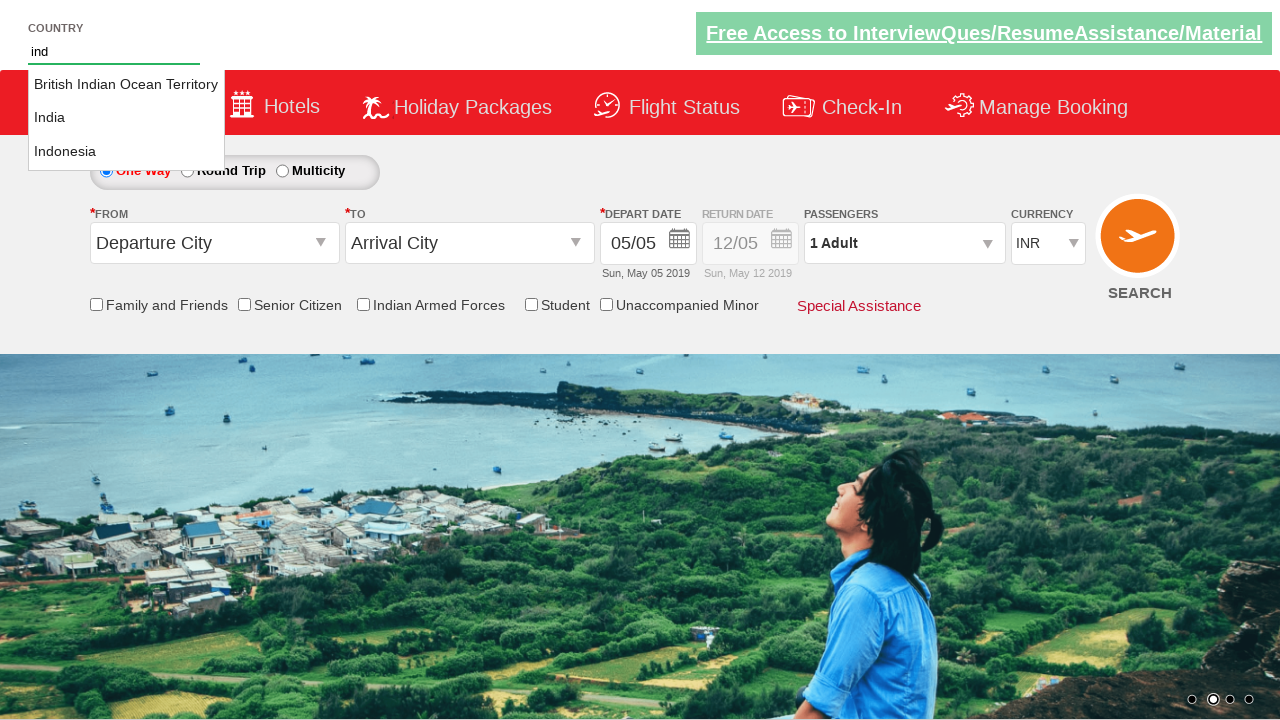

Retrieved all suggestion options from dropdown
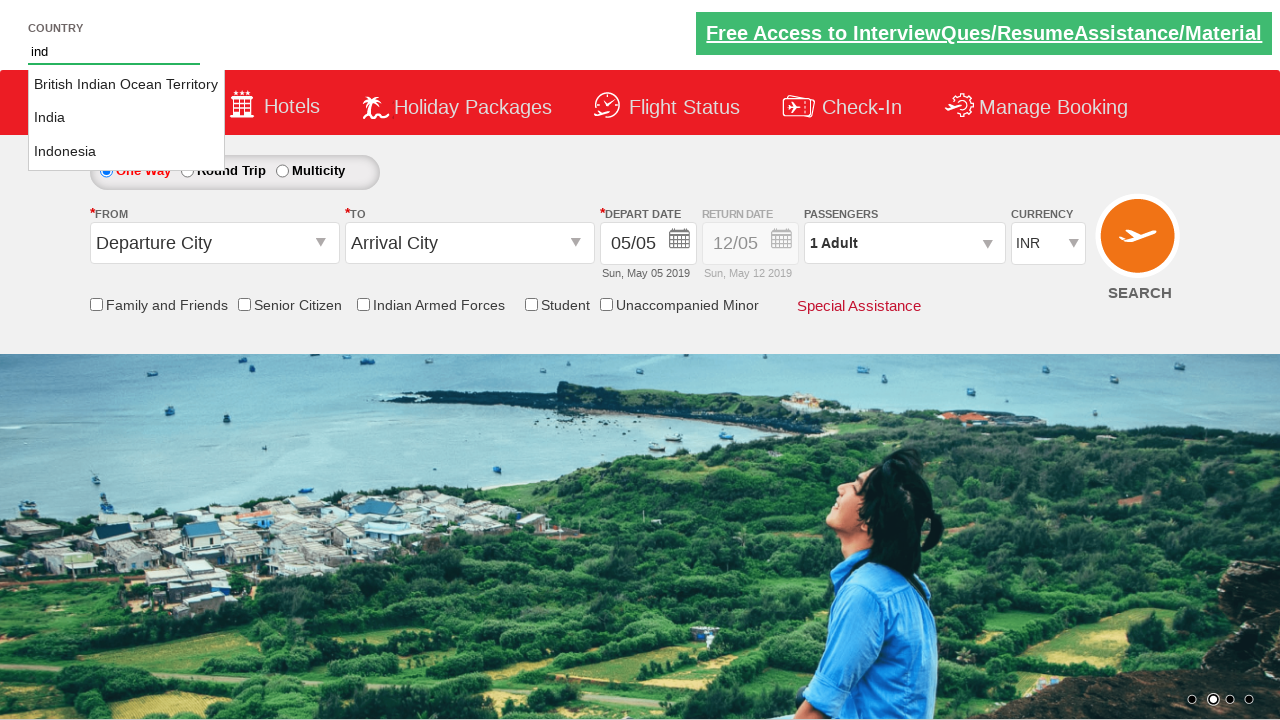

Clicked on 'India' from the suggestion dropdown at (126, 118) on li.ui-menu-item a >> nth=1
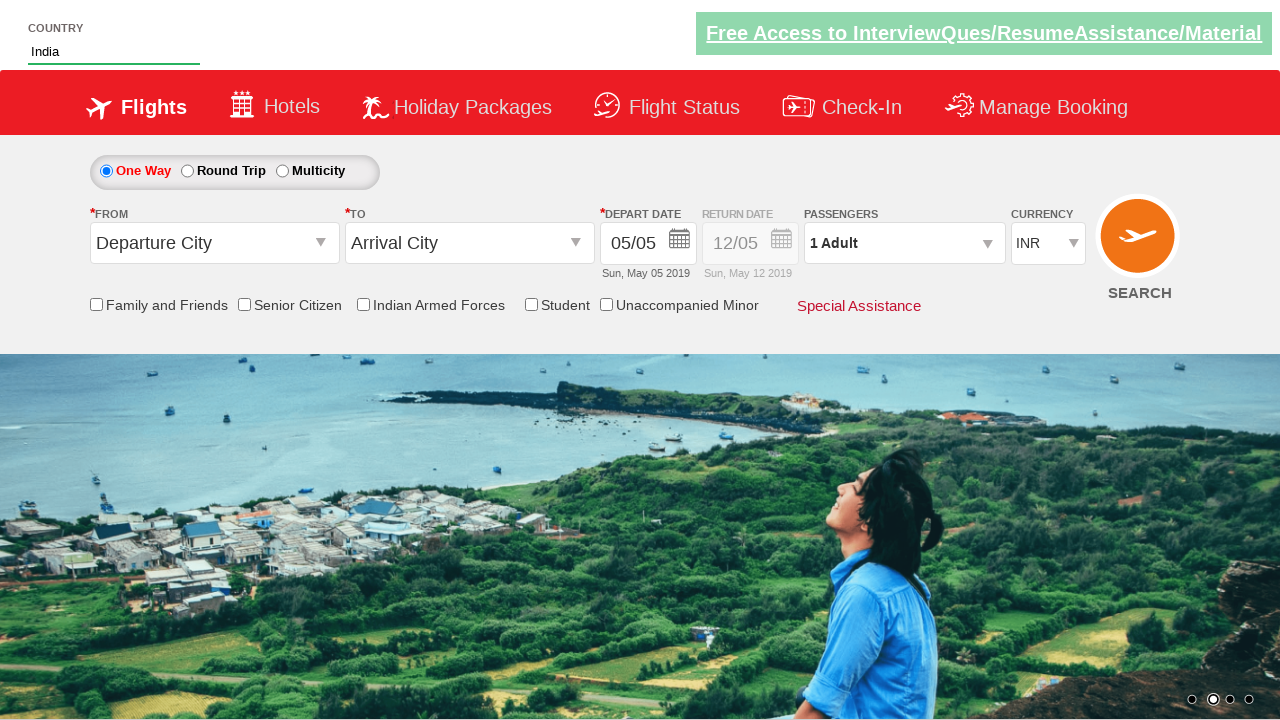

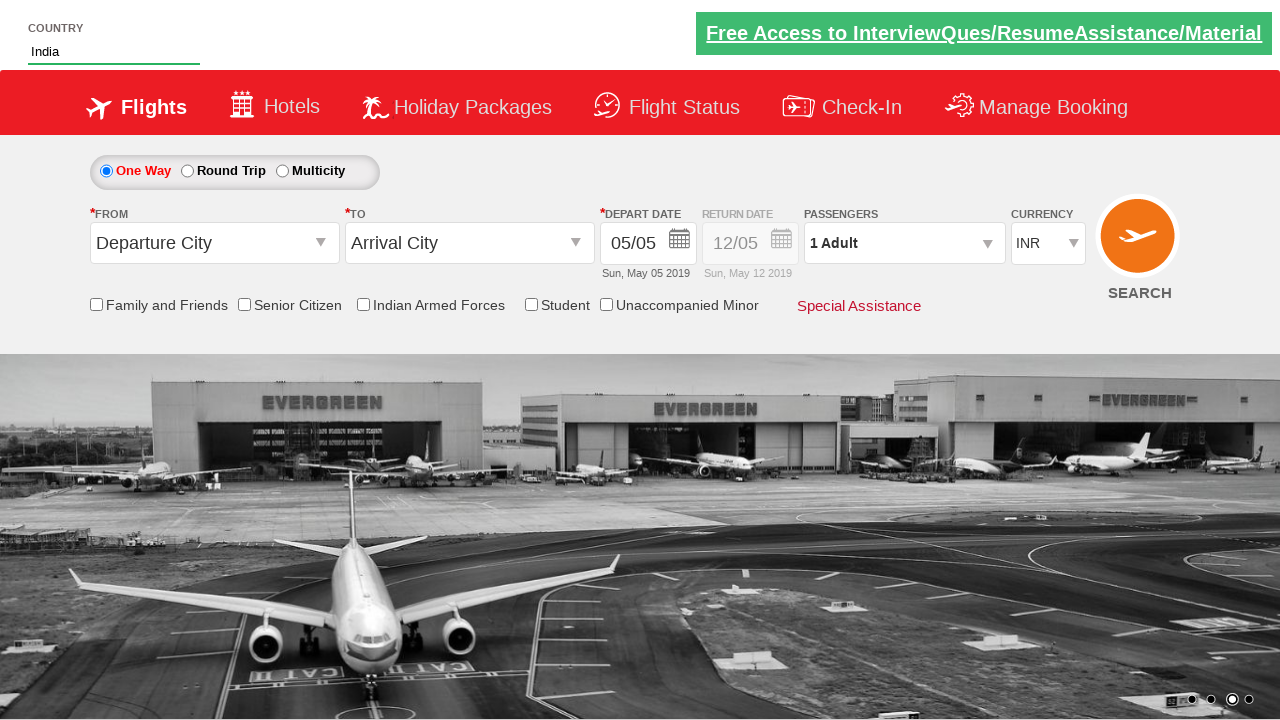